Tests handling of a timed alert by clicking a button that triggers an alert after 5 seconds, then accepting the alert

Starting URL: https://demoqa.com/alerts

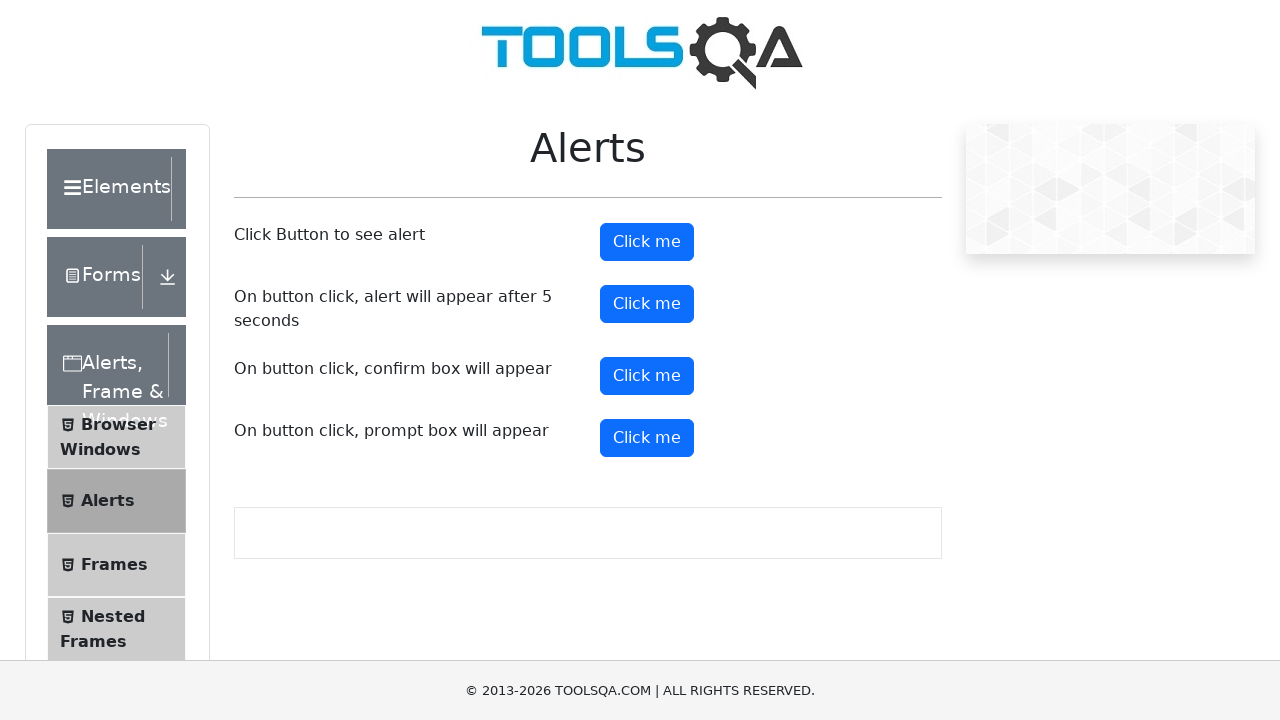

Navigated to alerts demo page
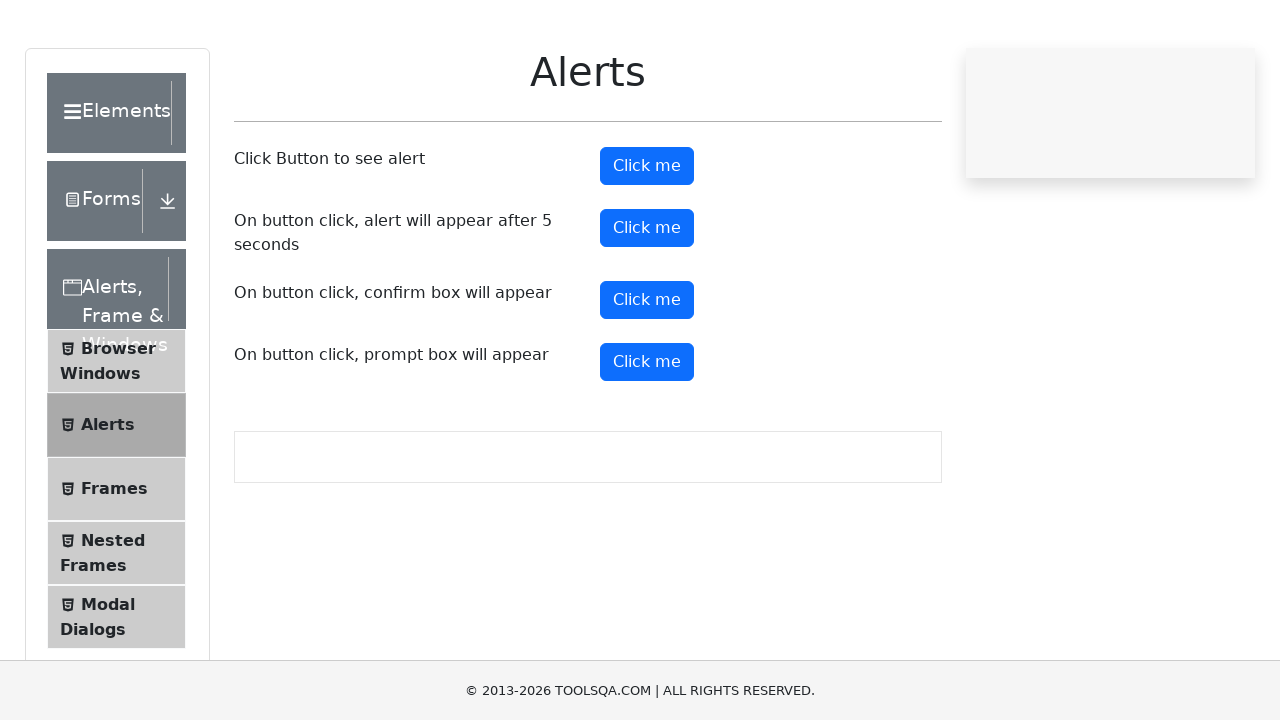

Clicked button to trigger timed alert at (647, 304) on button#timerAlertButton
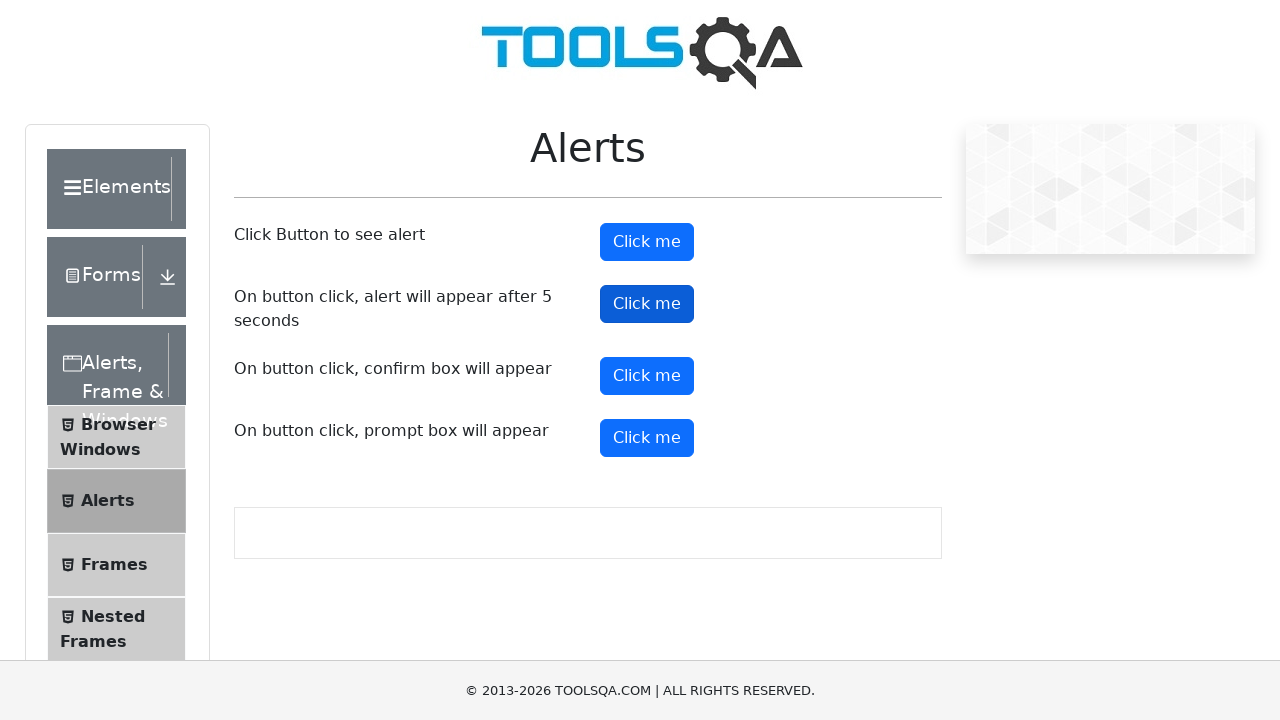

Alert appeared after 5 seconds and was accepted
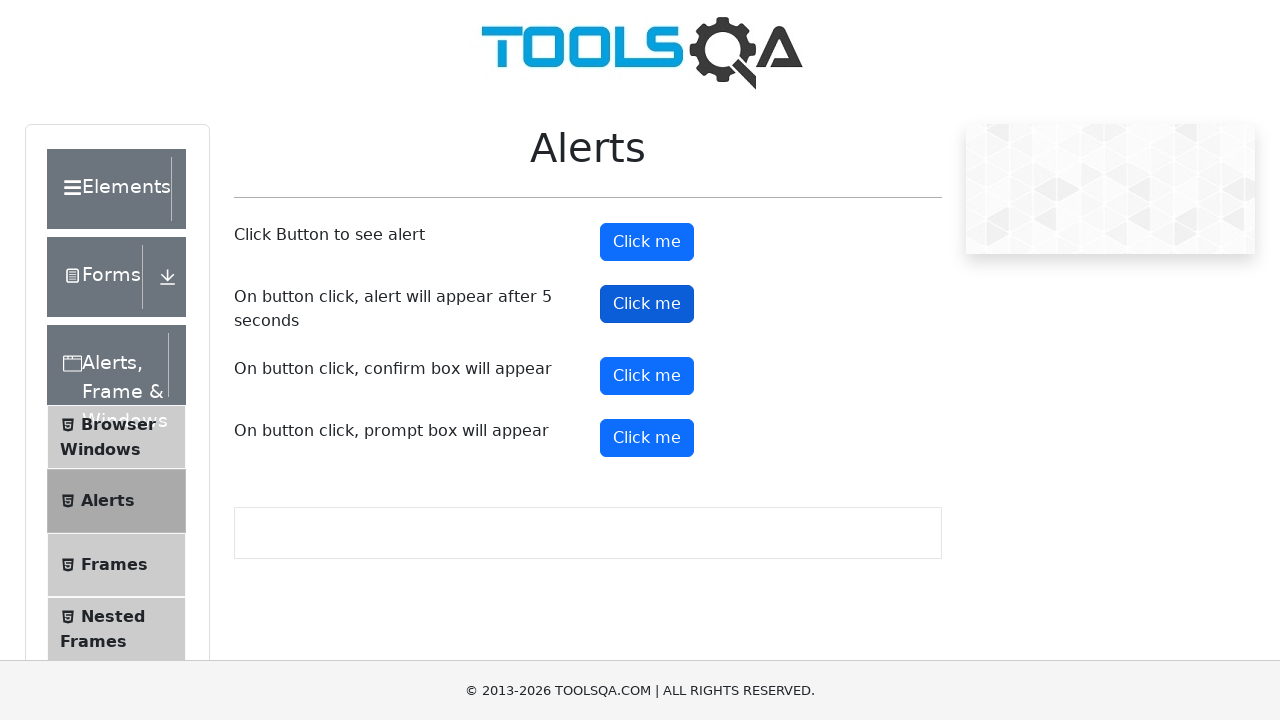

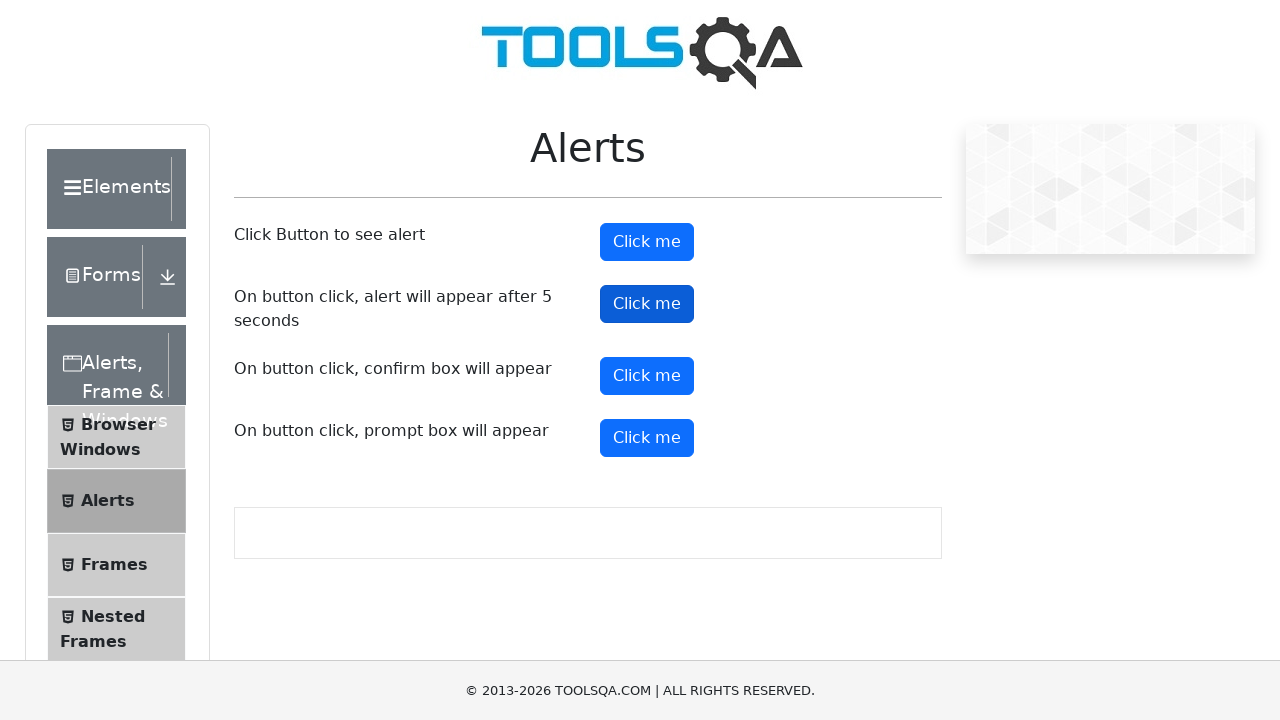